Tests browser back/forward navigation and dropdown selection by navigating to dropdown page, going back, forward, then selecting an option.

Starting URL: https://the-internet.herokuapp.com/

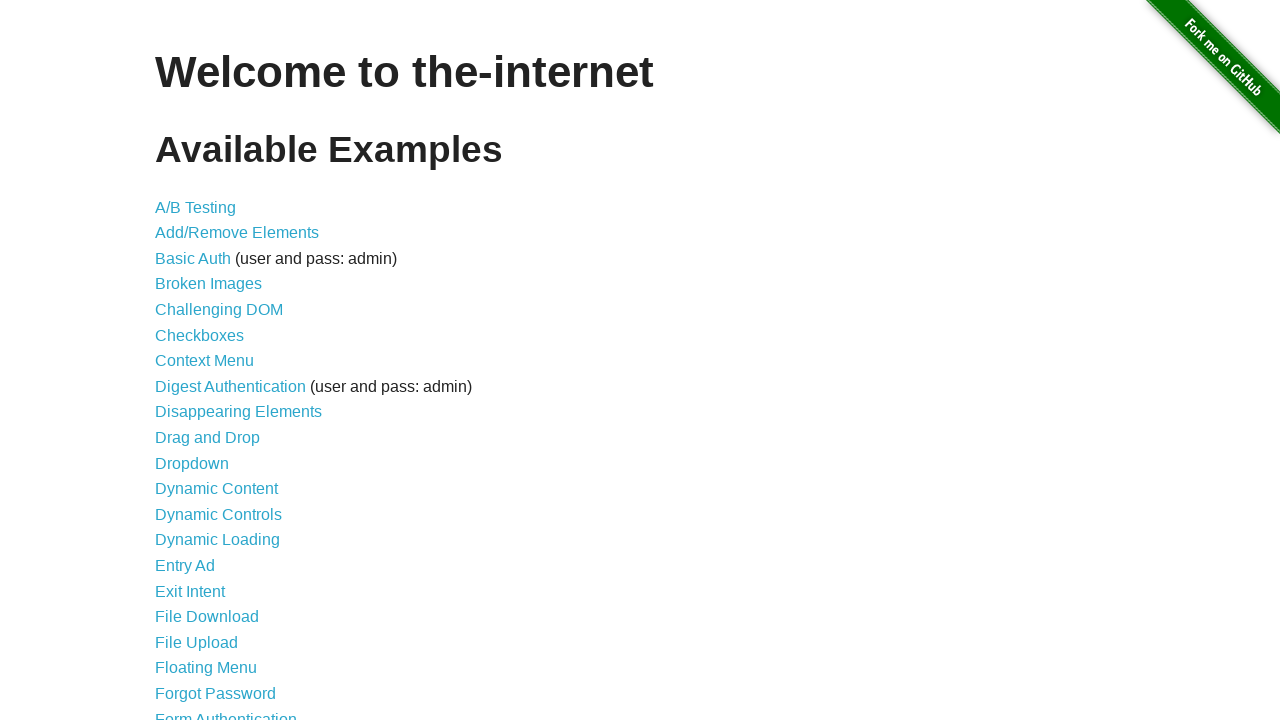

Navigated to the-internet.herokuapp.com homepage
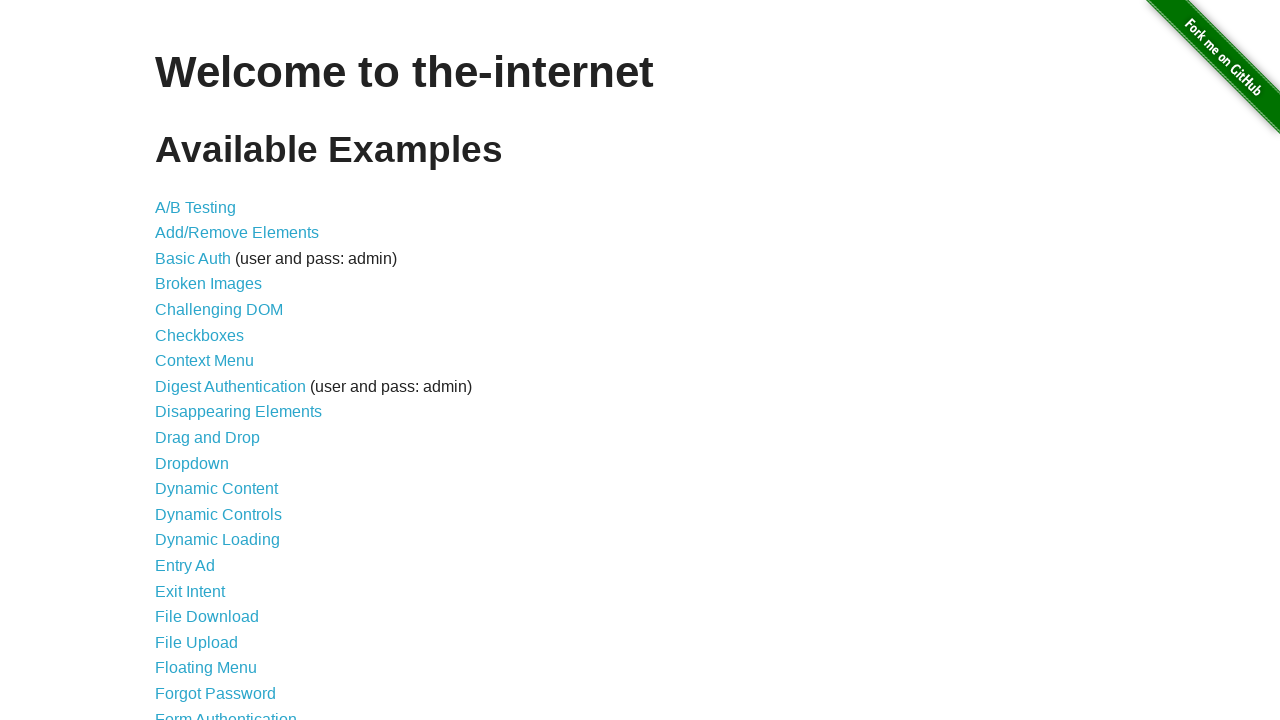

Clicked on Dropdown link at (192, 463) on xpath=//a[contains(text(),'Dropdown')]
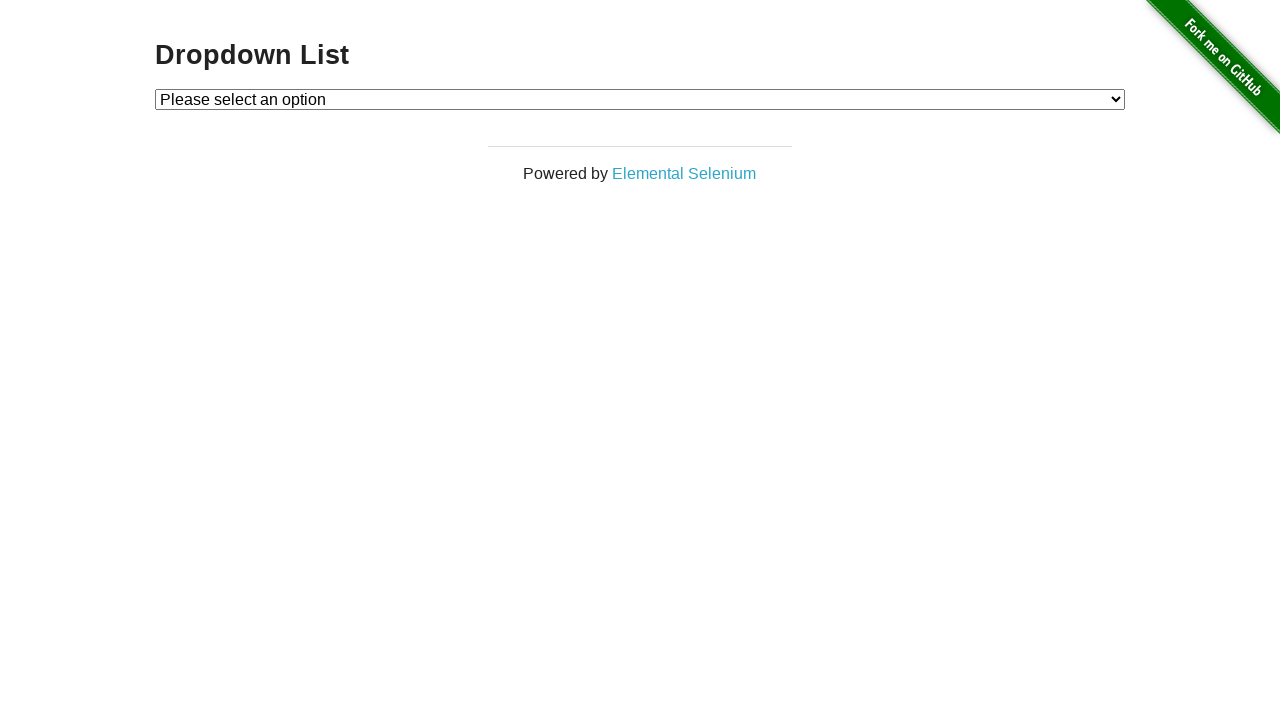

Navigated back to homepage
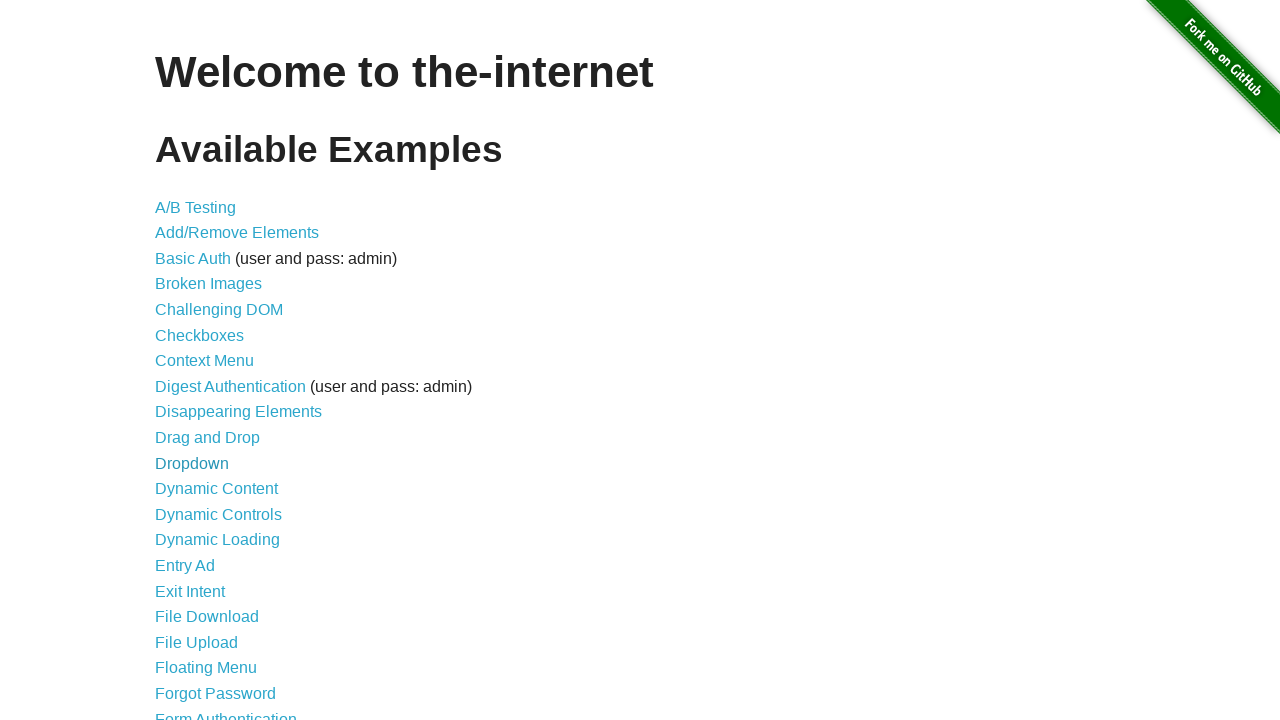

Navigated forward to dropdown page
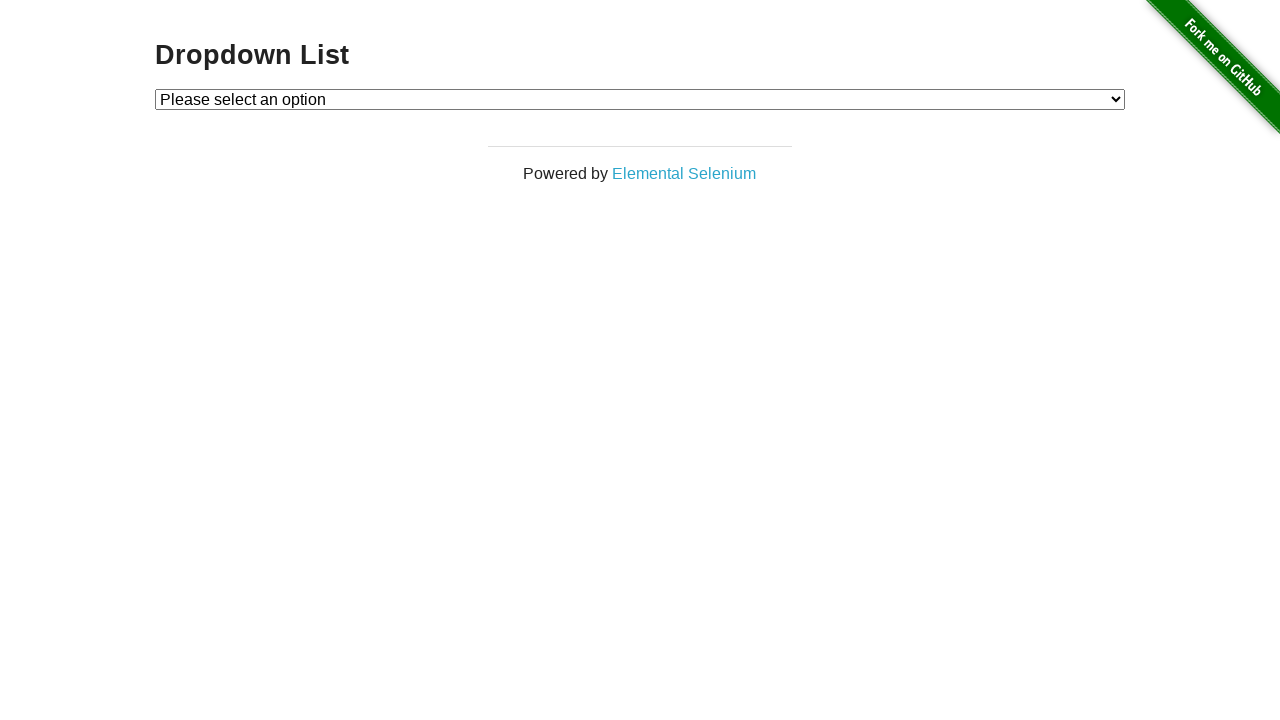

Selected Option 1 from dropdown on //select[@id='dropdown']
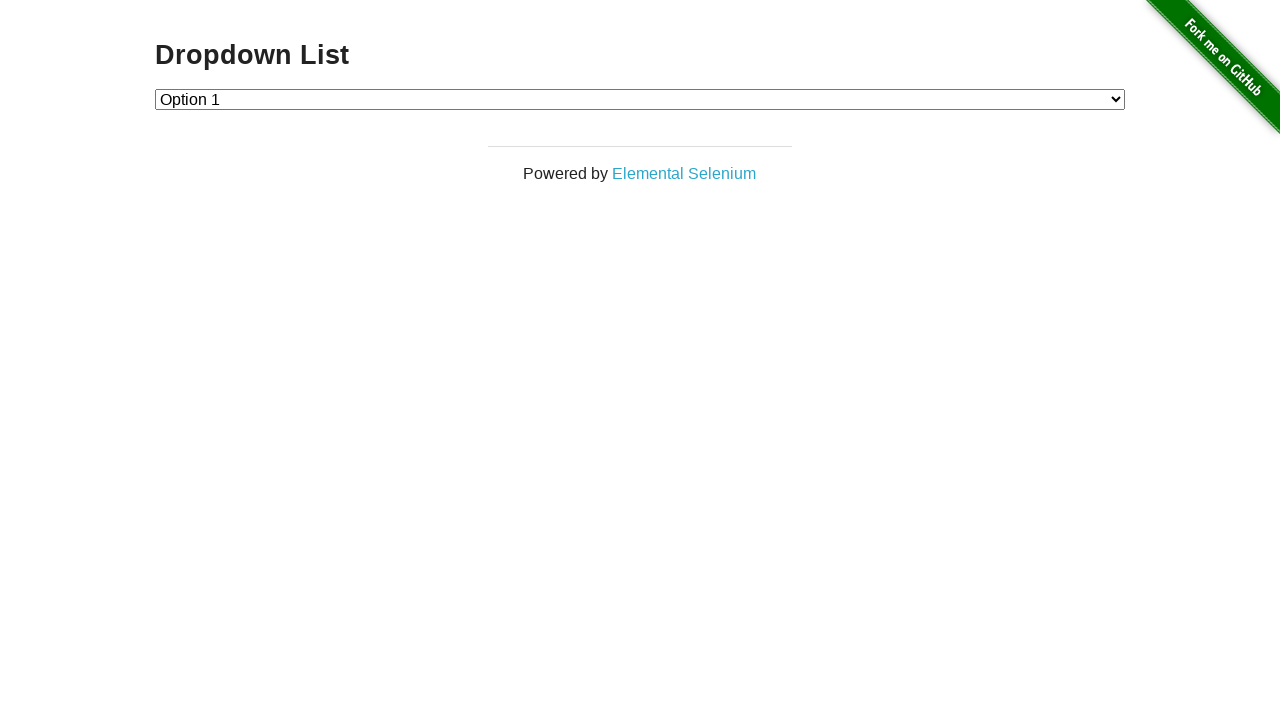

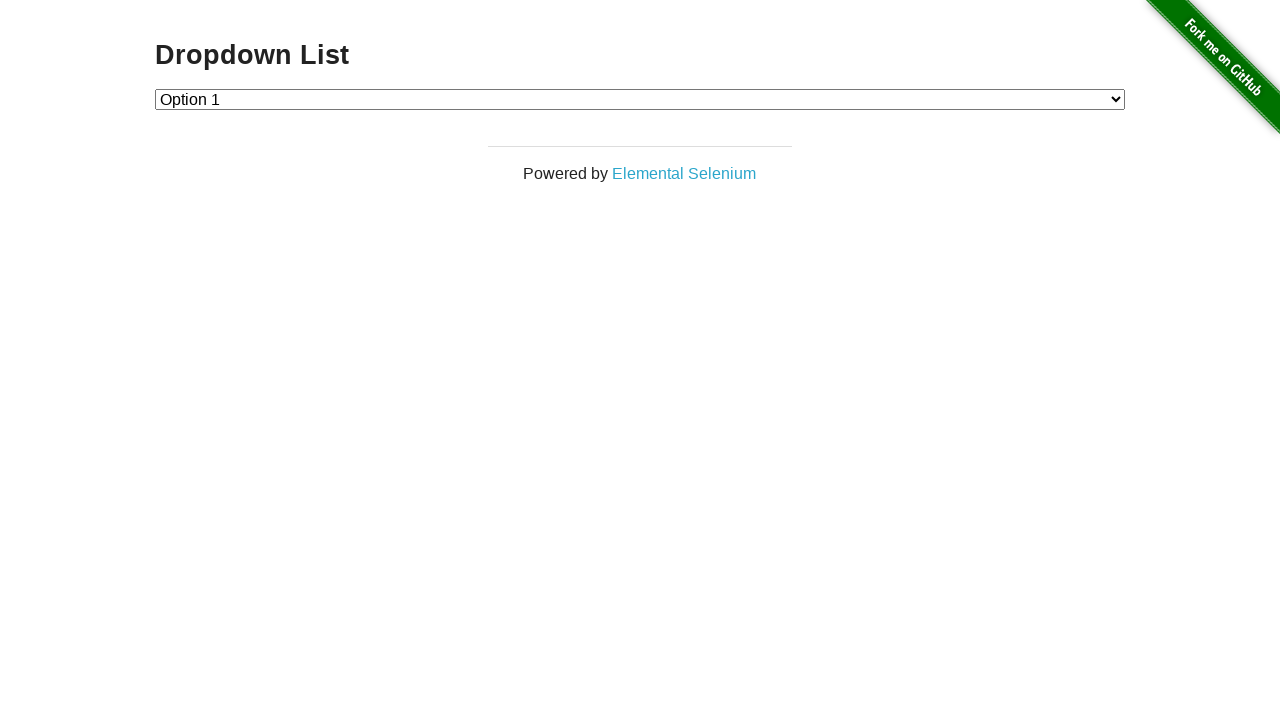